Tests checking and unchecking the toggle all checkbox to mark and unmark all items as completed.

Starting URL: https://demo.playwright.dev/todomvc

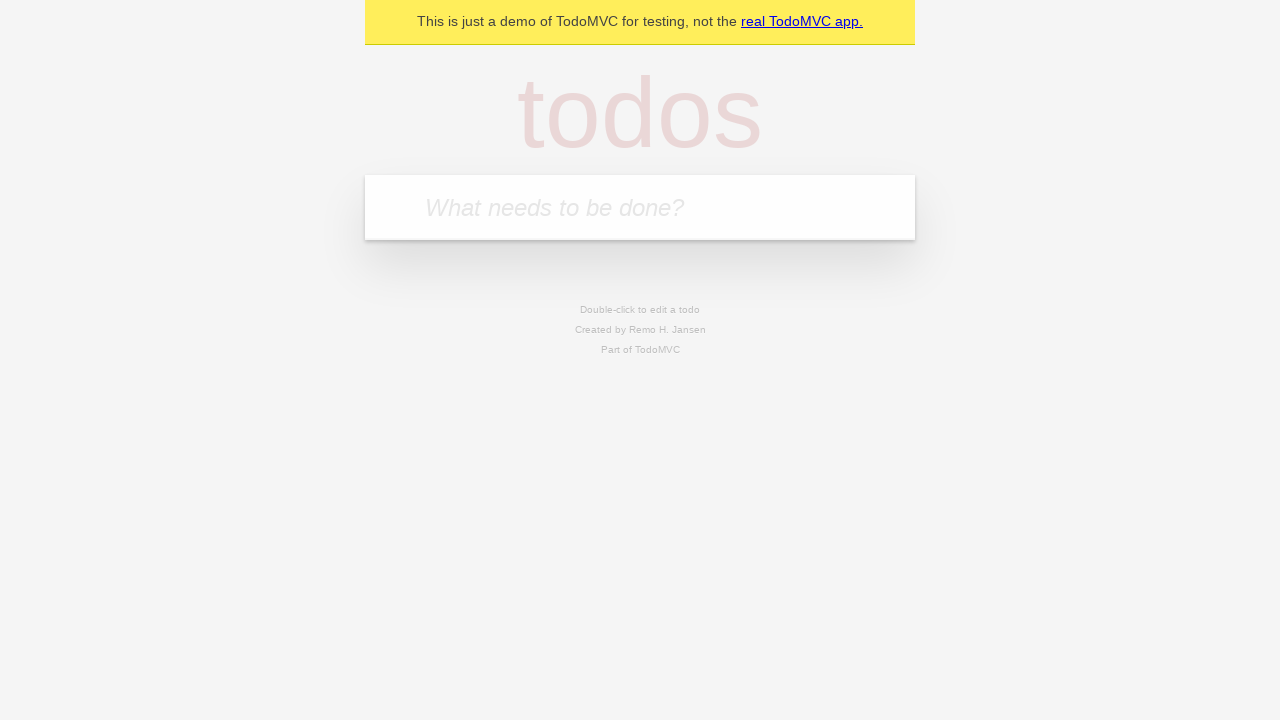

Filled todo input with 'buy some cheese' on internal:attr=[placeholder="What needs to be done?"i]
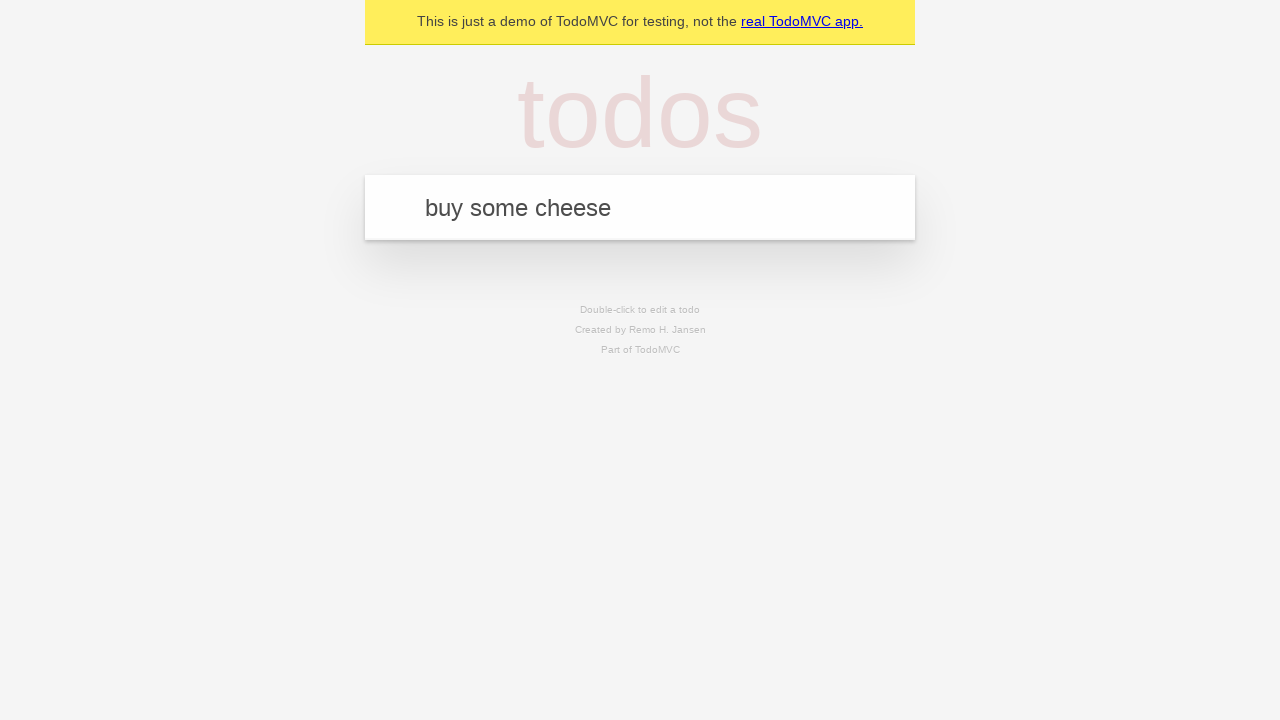

Pressed Enter to create todo item 'buy some cheese' on internal:attr=[placeholder="What needs to be done?"i]
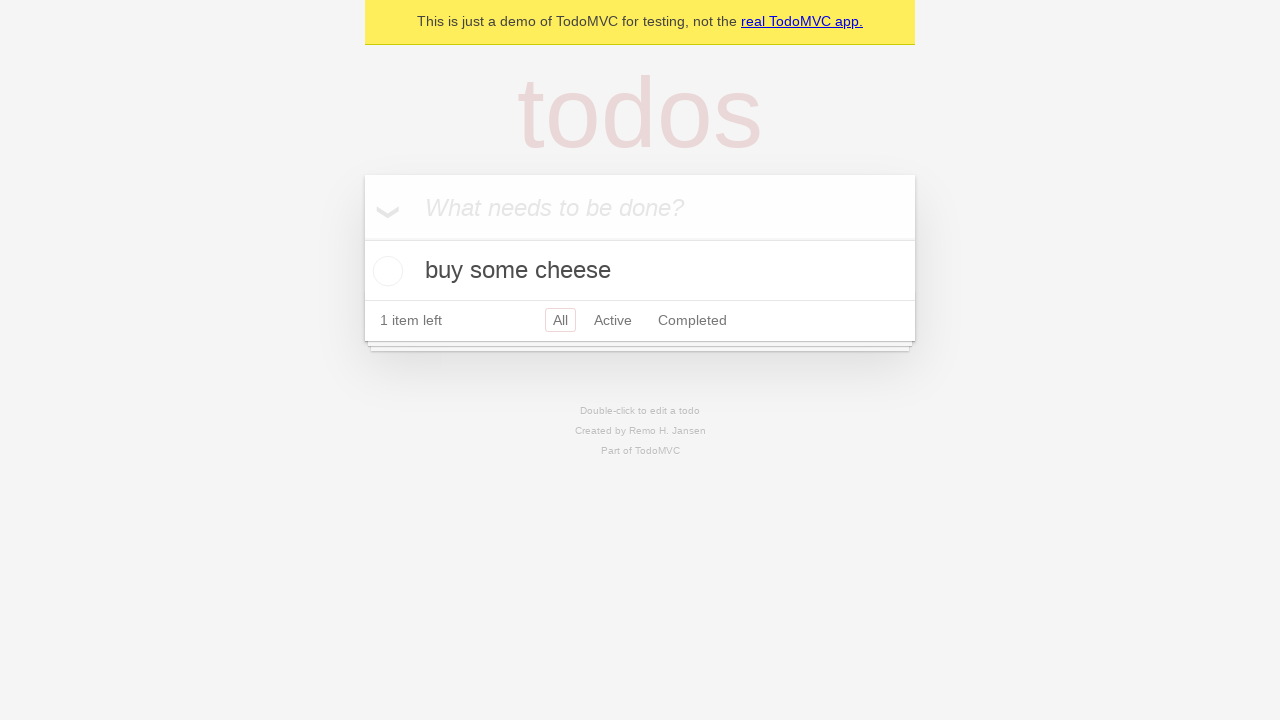

Filled todo input with 'feed the cat' on internal:attr=[placeholder="What needs to be done?"i]
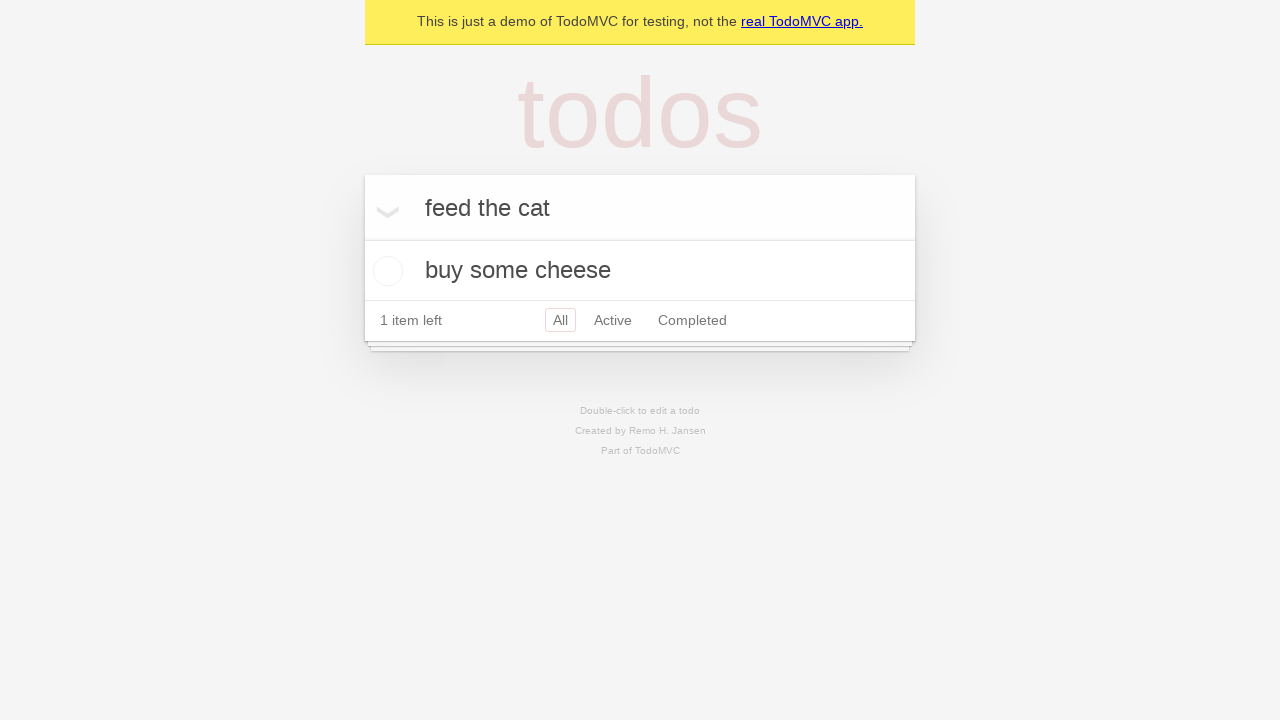

Pressed Enter to create todo item 'feed the cat' on internal:attr=[placeholder="What needs to be done?"i]
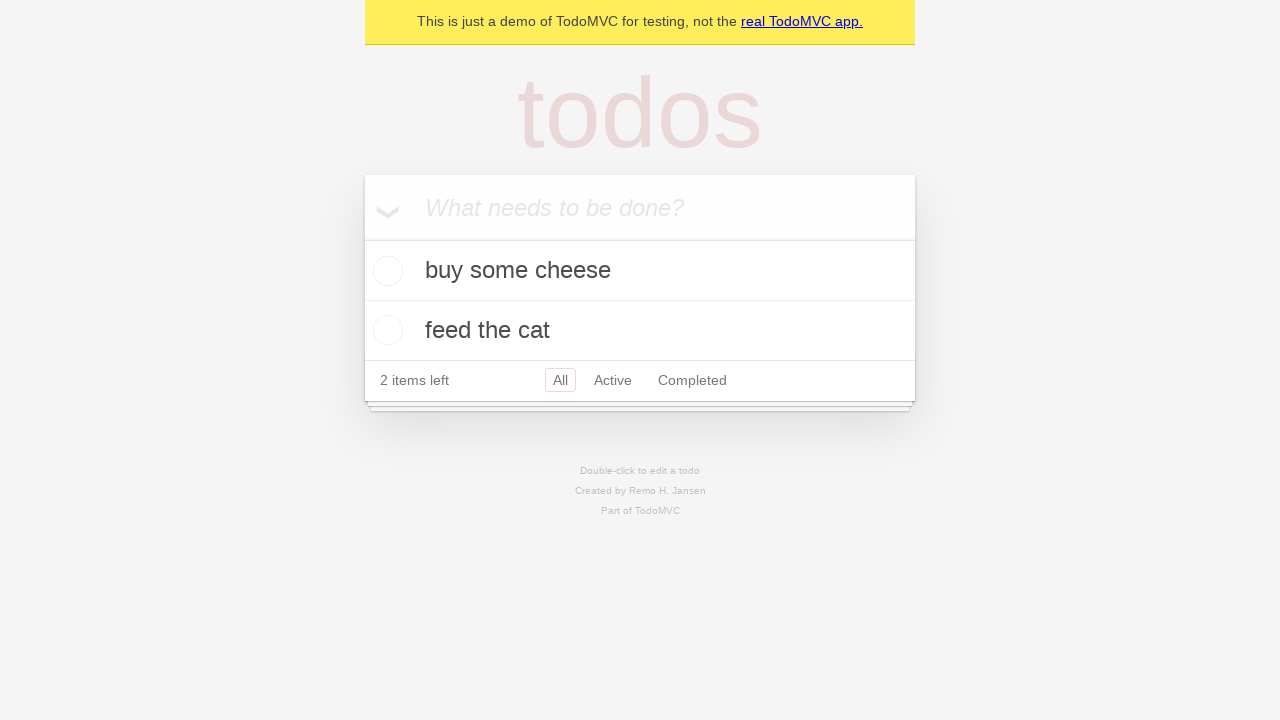

Filled todo input with 'book a doctors appointment' on internal:attr=[placeholder="What needs to be done?"i]
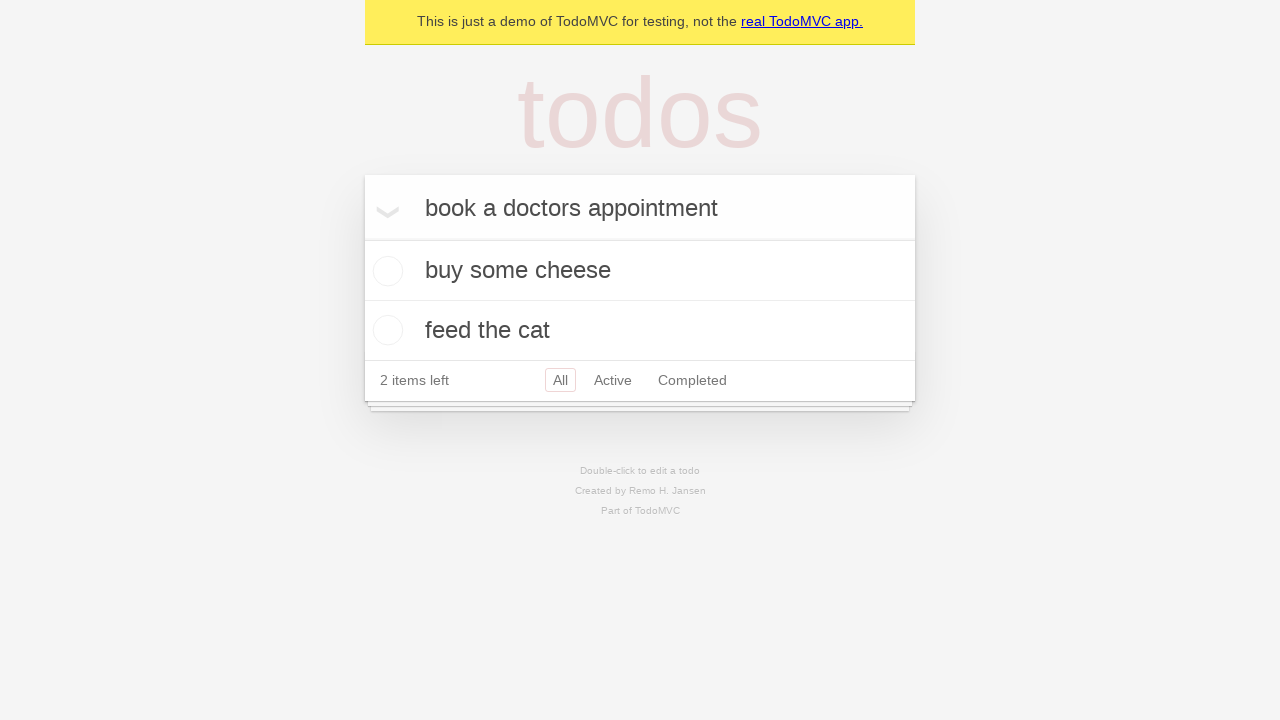

Pressed Enter to create todo item 'book a doctors appointment' on internal:attr=[placeholder="What needs to be done?"i]
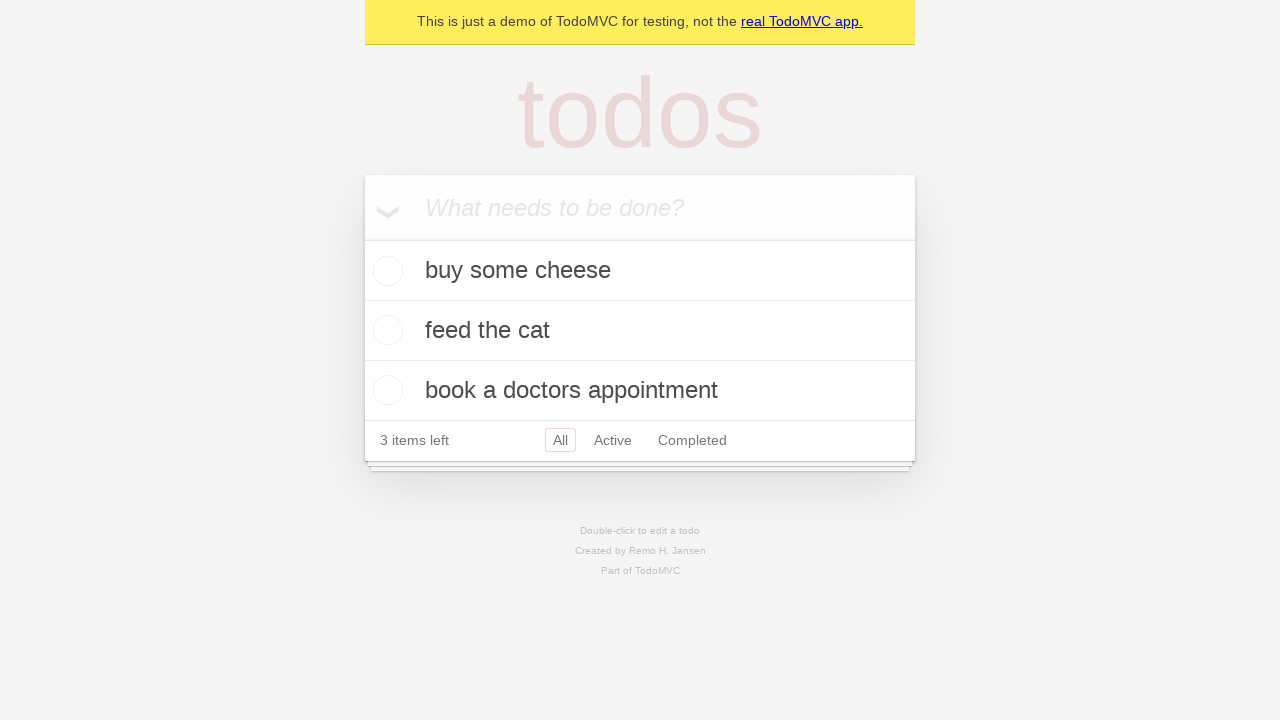

Waited for all 3 todo items to be created
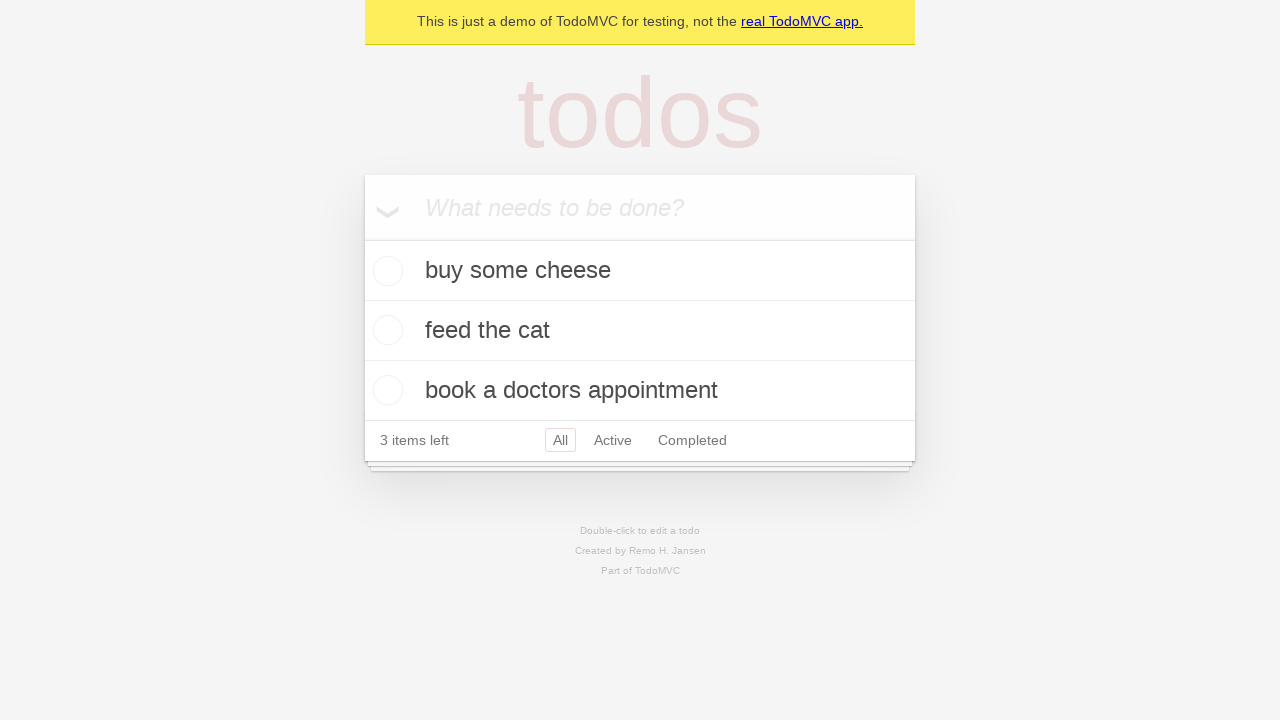

Checked the 'Mark all as complete' toggle to mark all items as completed at (362, 238) on internal:label="Mark all as complete"i
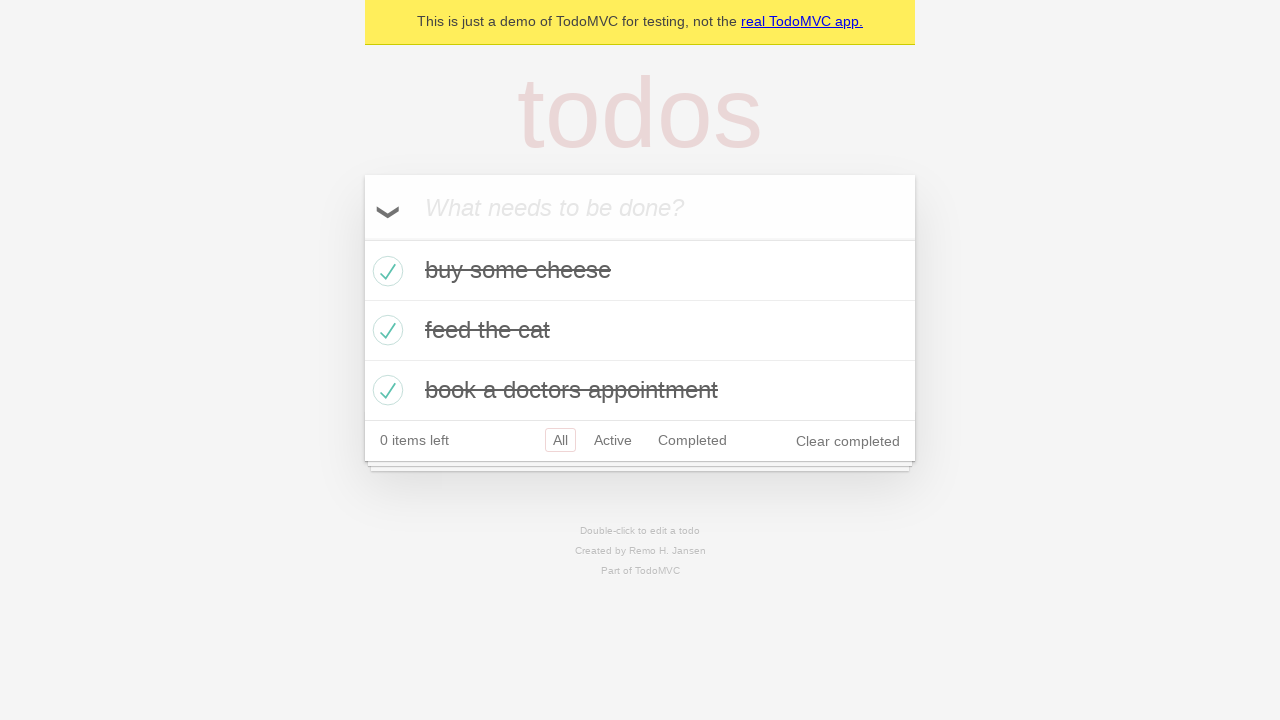

Unchecked the 'Mark all as complete' toggle to unmark all items as completed at (362, 238) on internal:label="Mark all as complete"i
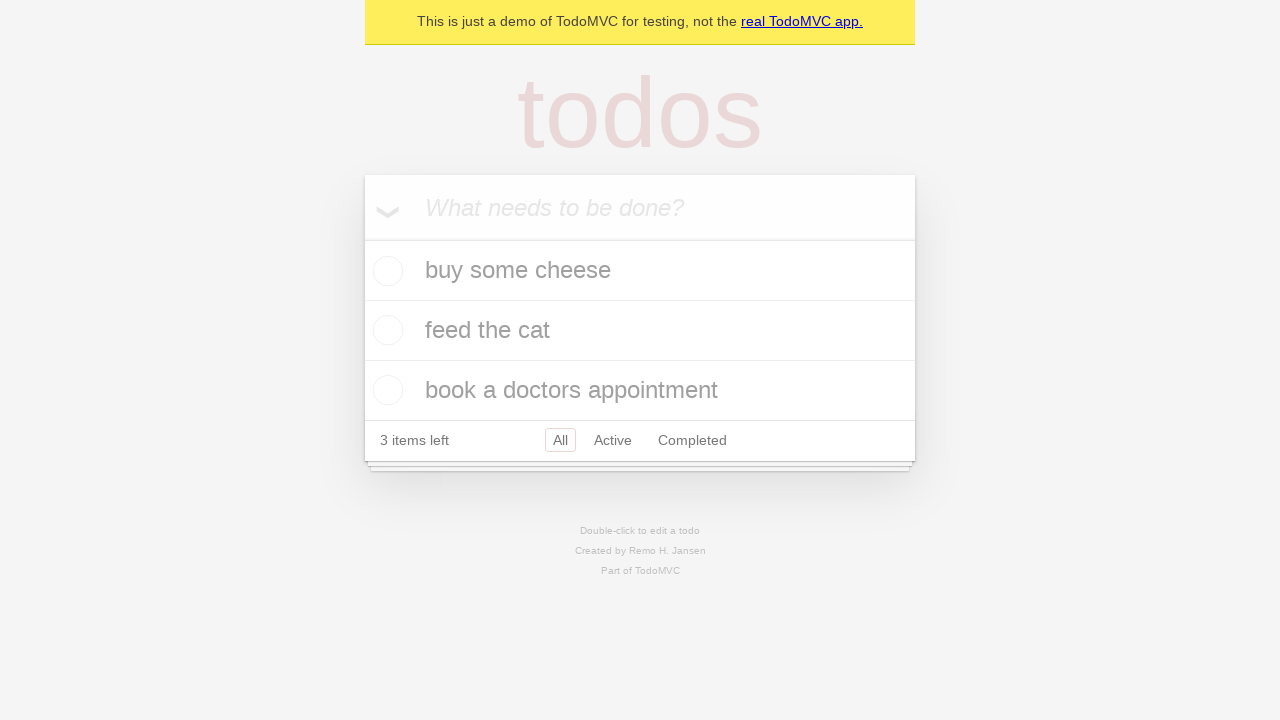

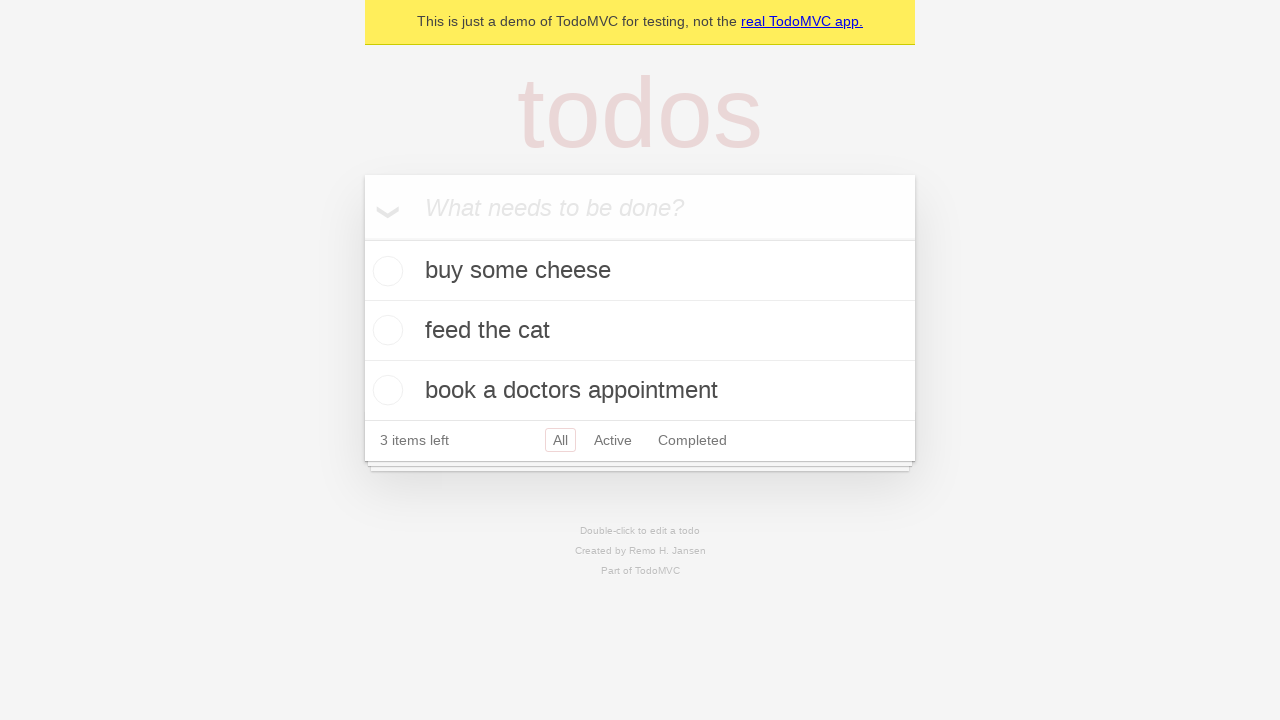